Tests registration form by filling in first name, last name, and email fields, then submitting the form and verifying successful registration message

Starting URL: http://suninjuly.github.io/registration1.html

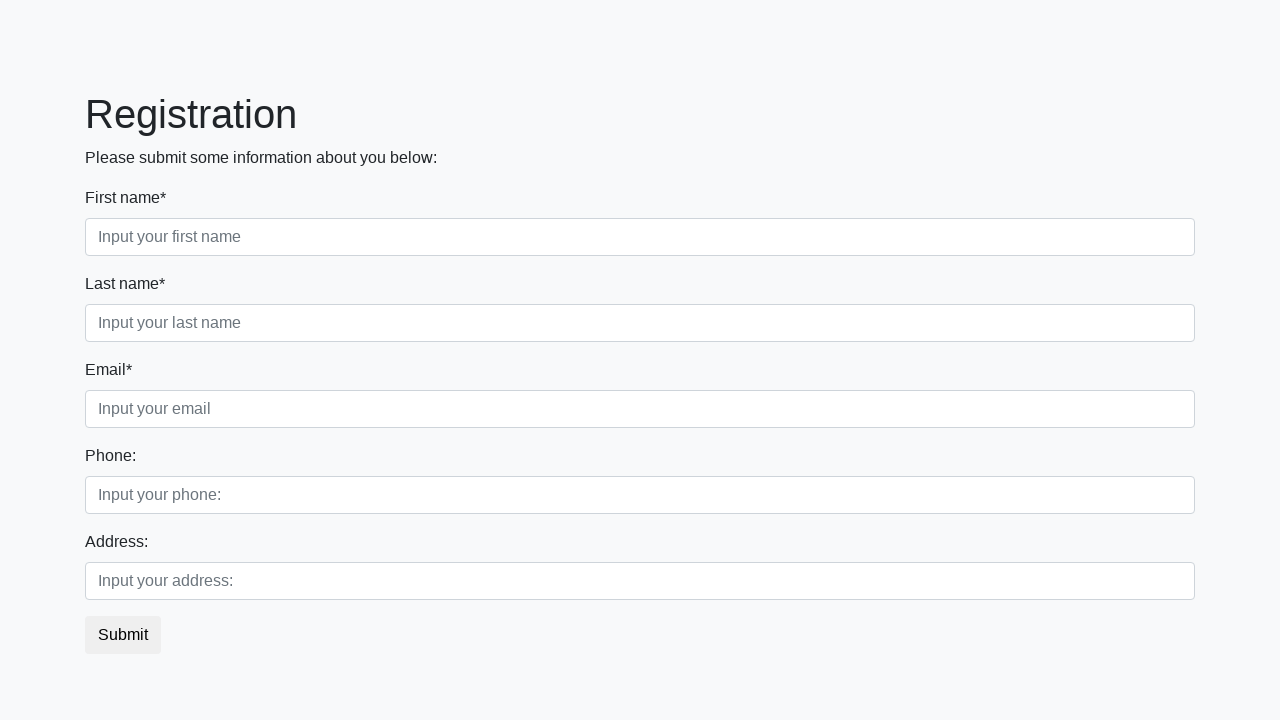

Navigated to registration form page
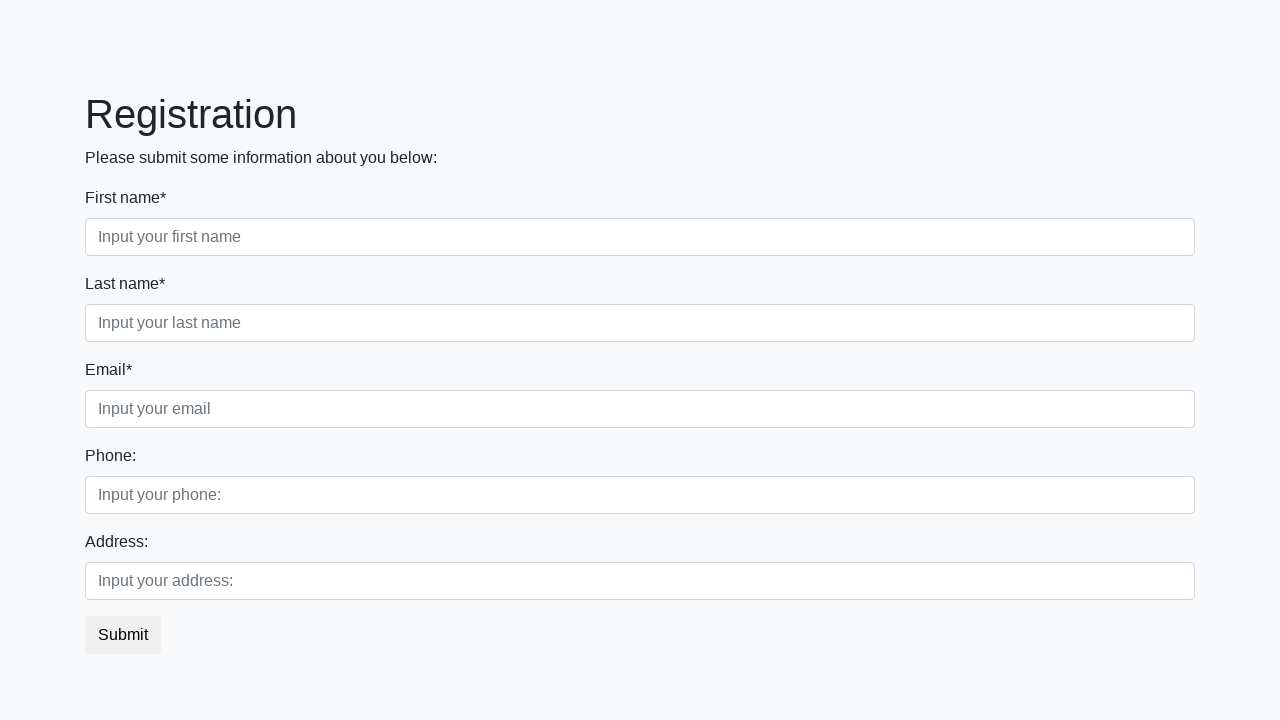

Filled first name field with 'Alex' on .first_block .first
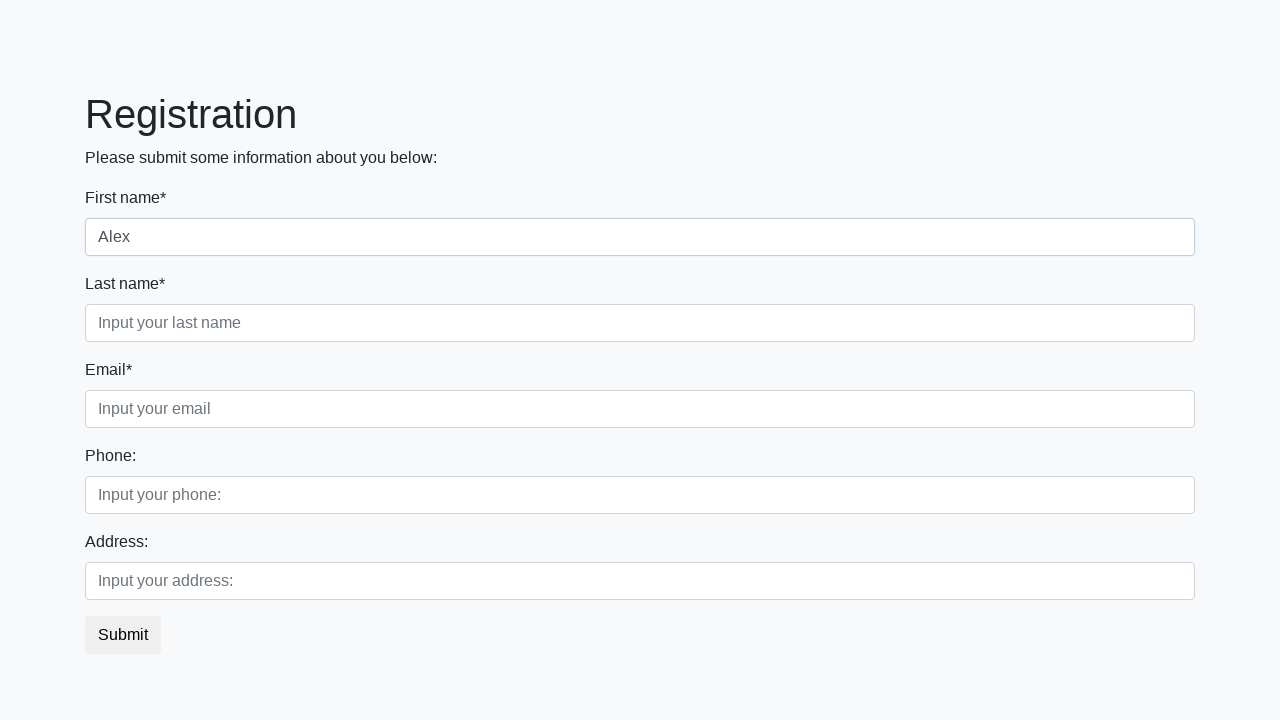

Filled last name field with 'Ivanov' on .first_block .second
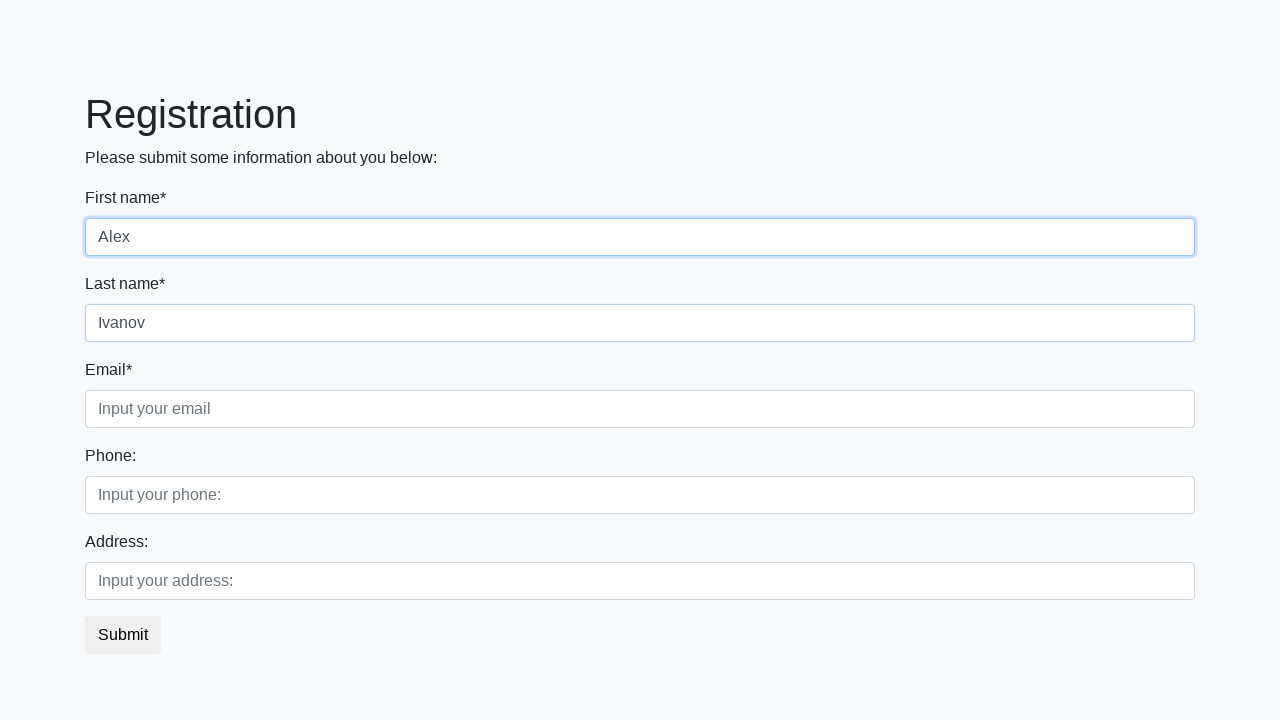

Filled email field with 'email@mail.ru' on .first_block .third
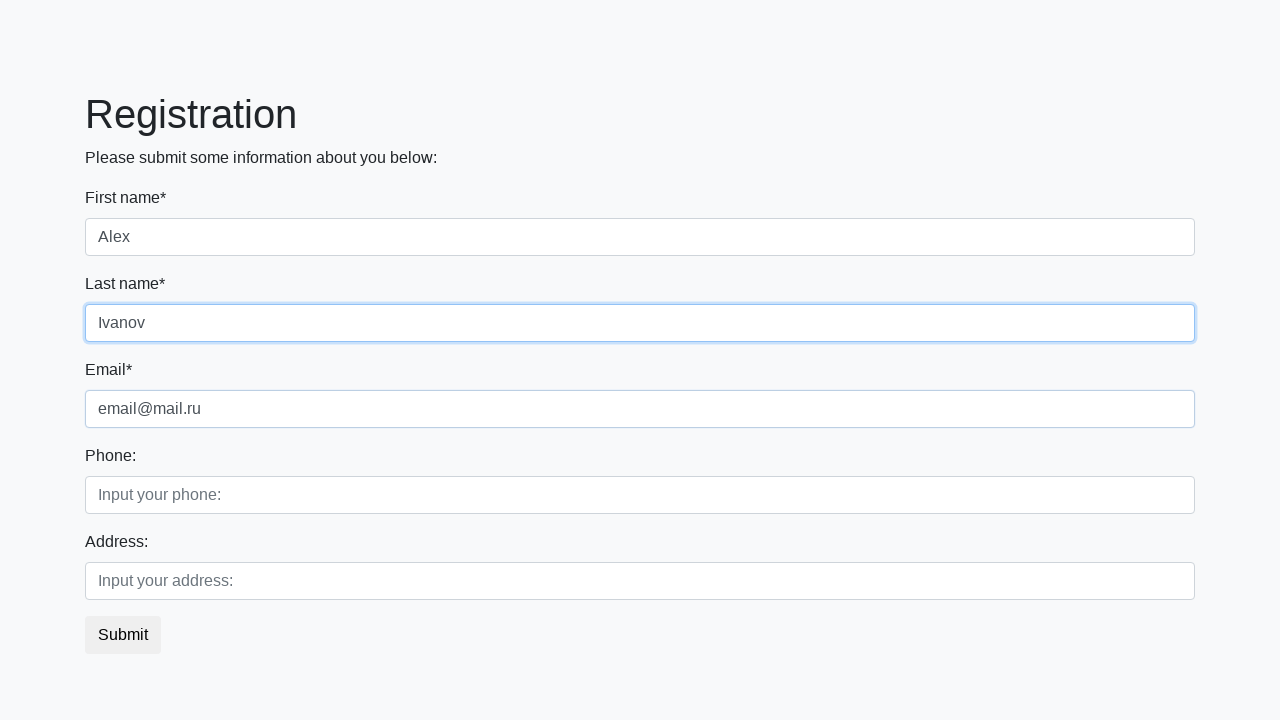

Clicked submit button to register at (123, 635) on button.btn
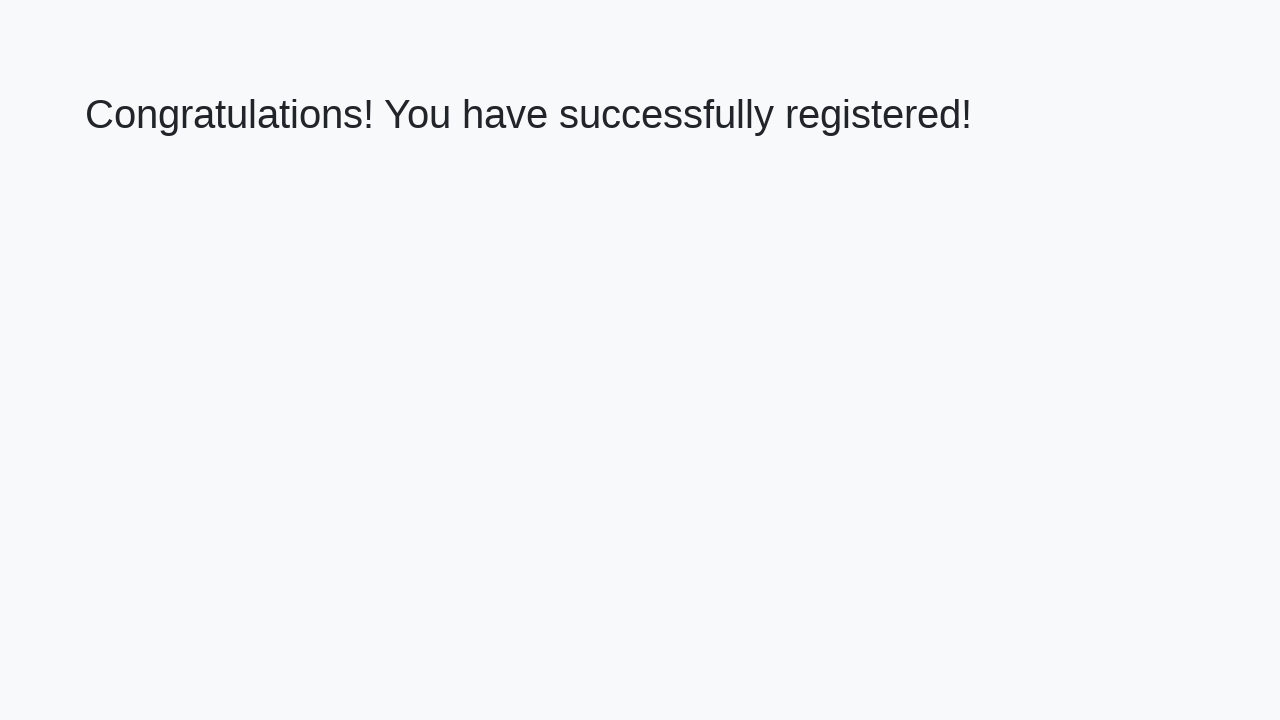

Success message heading loaded
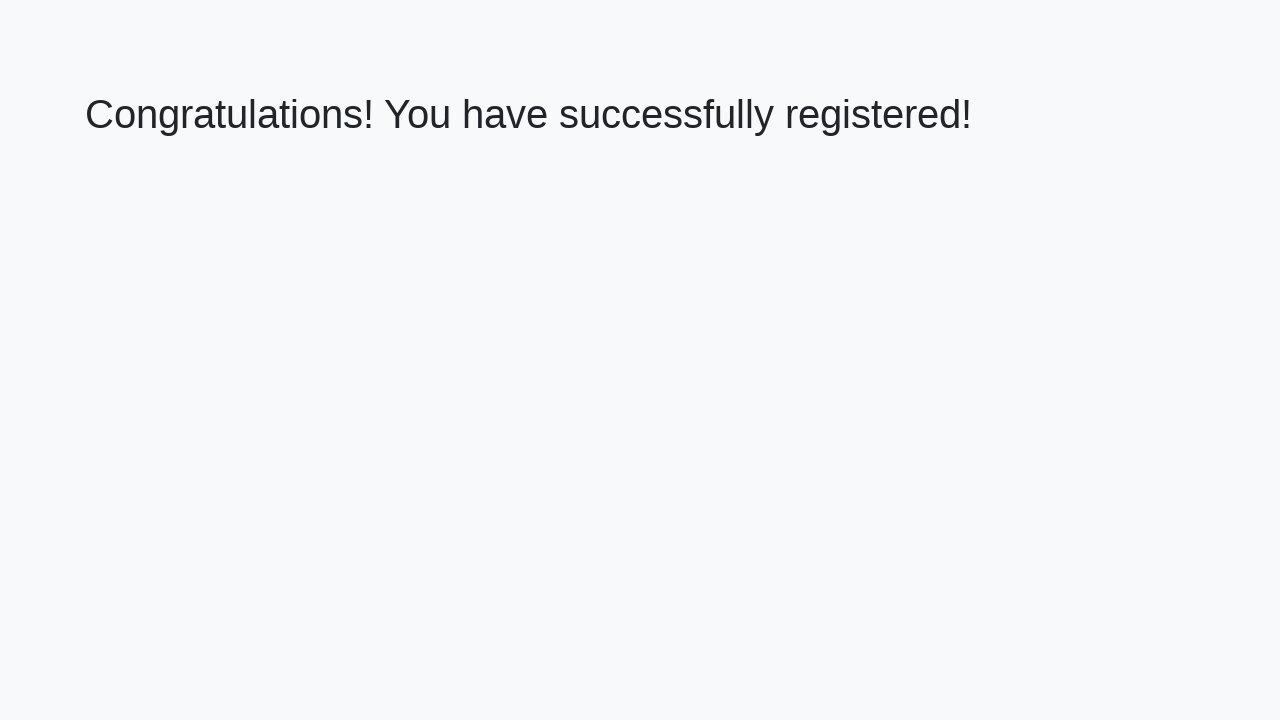

Verified success message: 'Congratulations! You have successfully registered!'
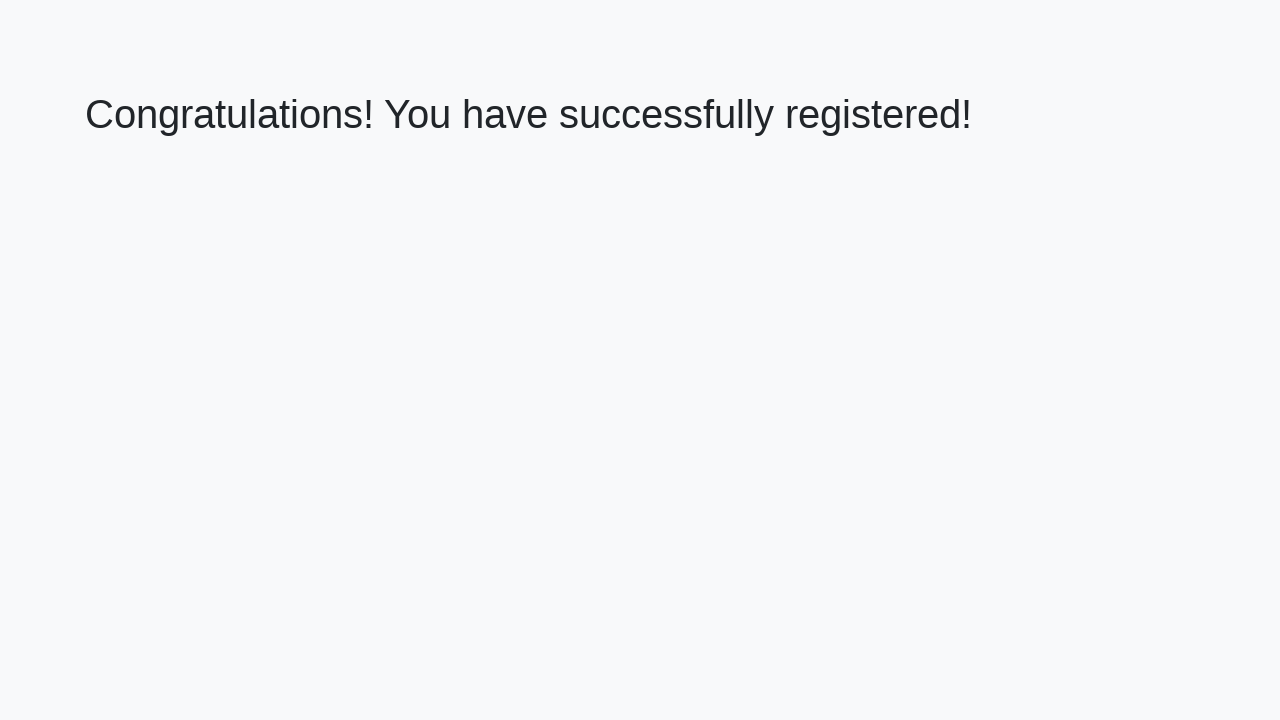

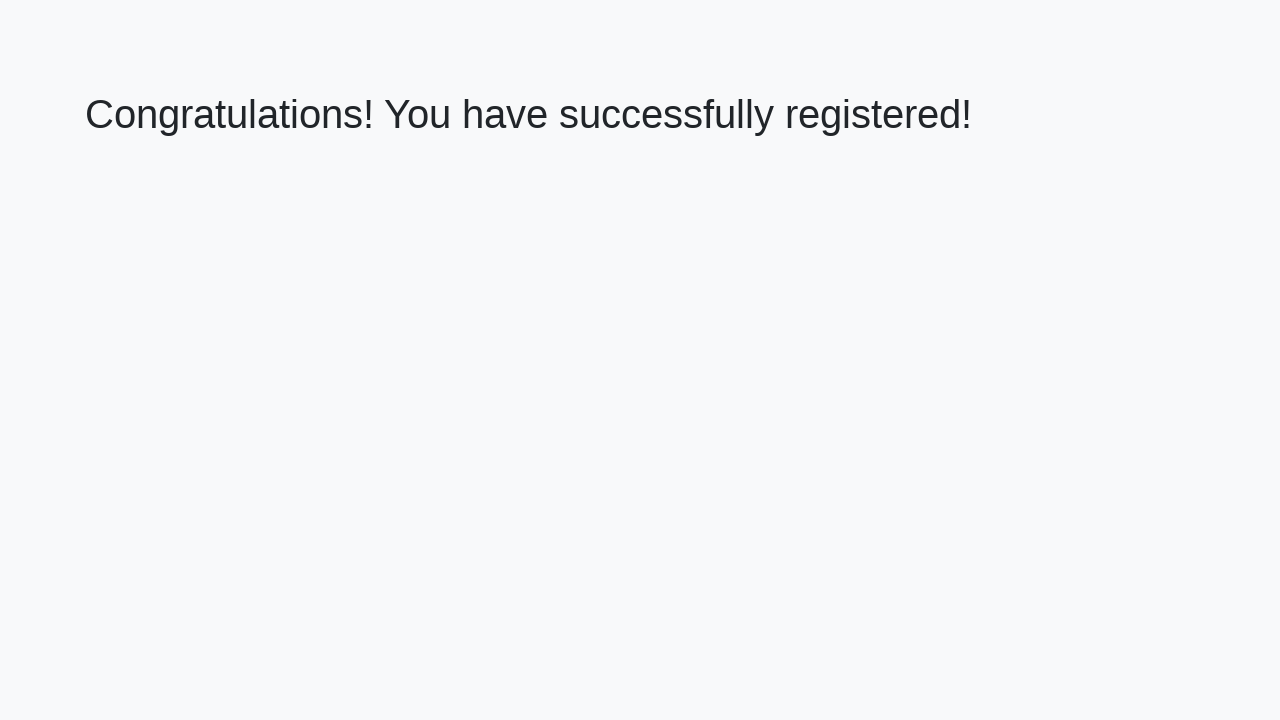